Clicks on button labeled '1' and verifies its text

Starting URL: https://formy-project.herokuapp.com/buttons#

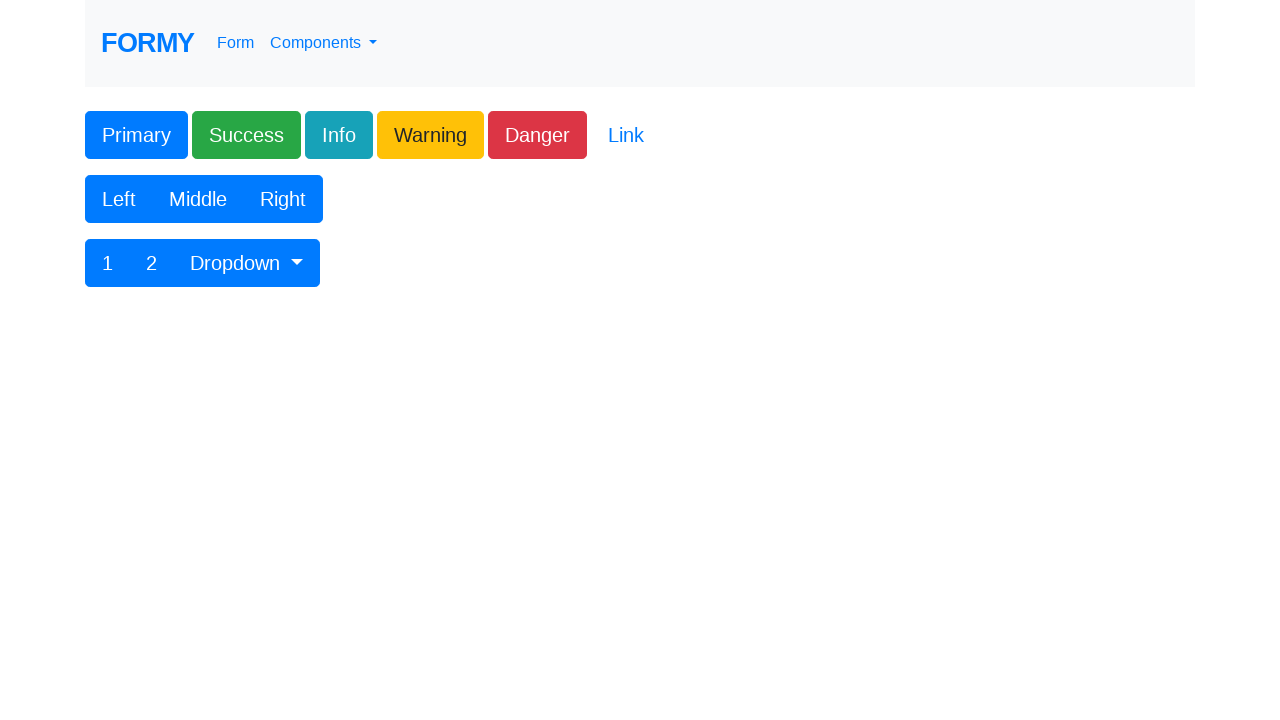

Clicked button labeled '1' at (108, 263) on xpath=//button[text()='1']
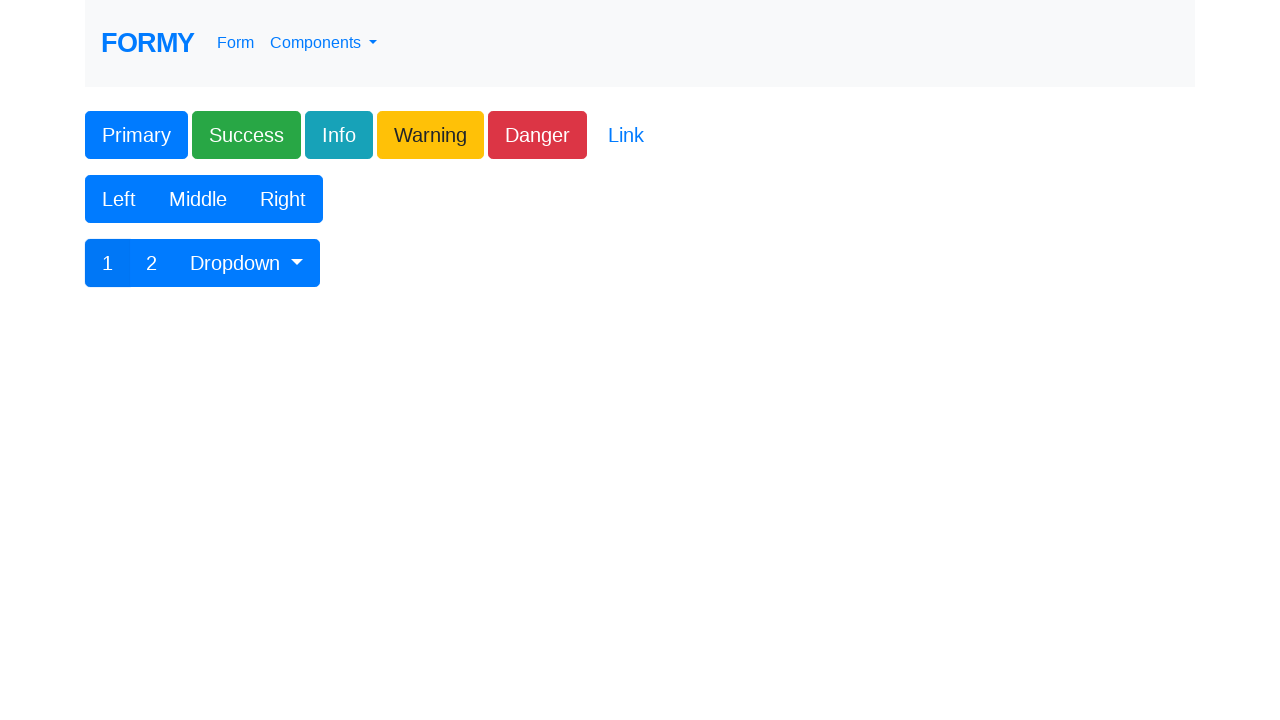

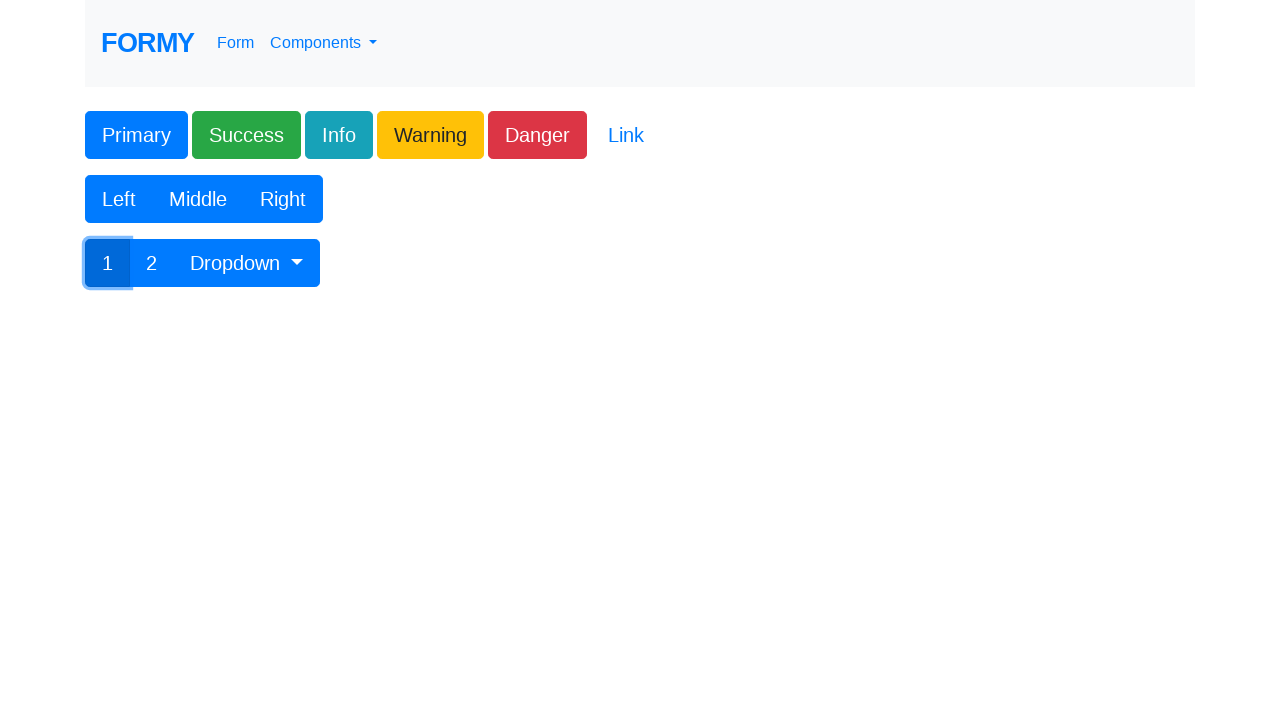